Tests the submission of a feedback form by filling all fields and clicking submit, then verifying the success page loads

Starting URL: http://zero.webappsecurity.com/index.html

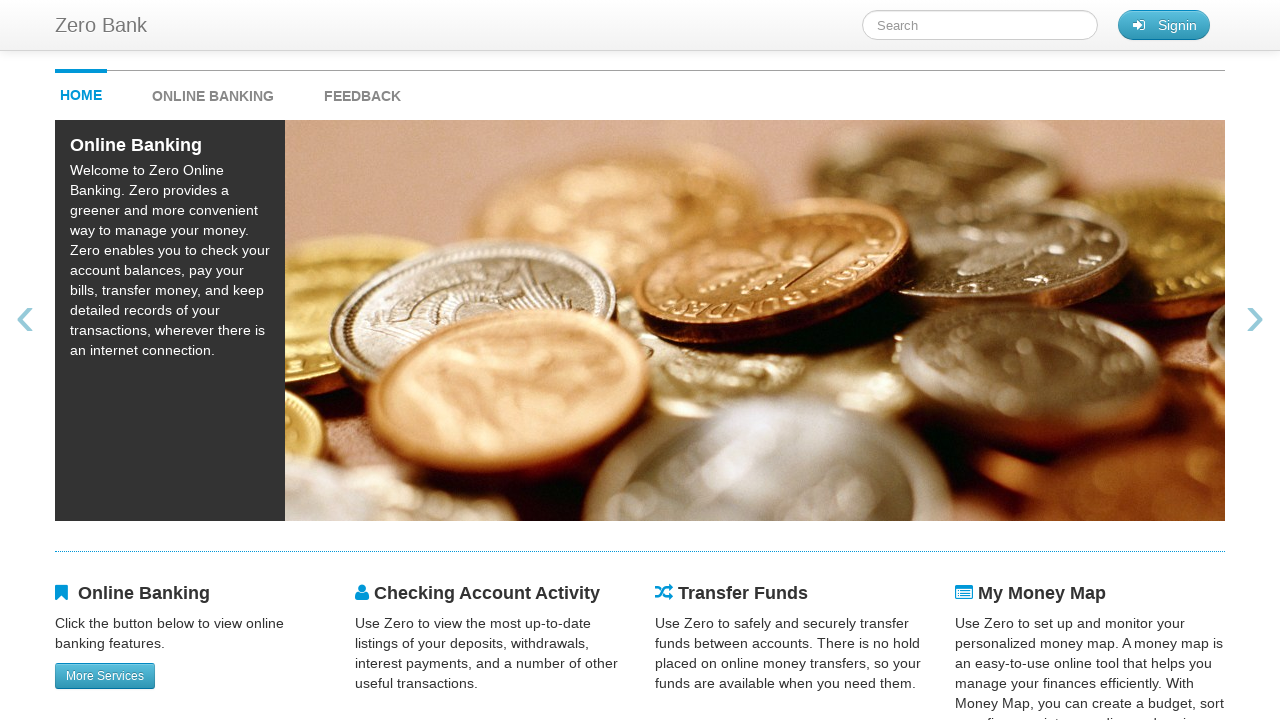

Clicked feedback link to navigate to feedback form at (362, 91) on #feedback
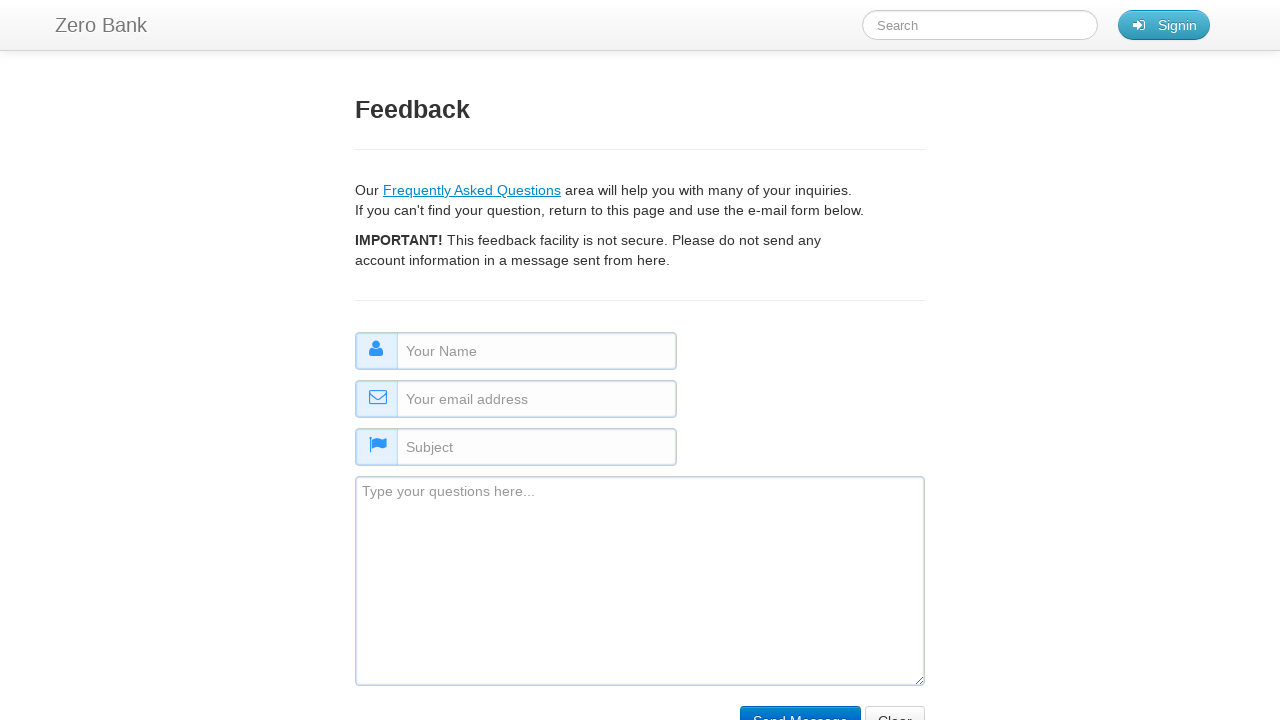

Filled name field with 'John Doe' on #name
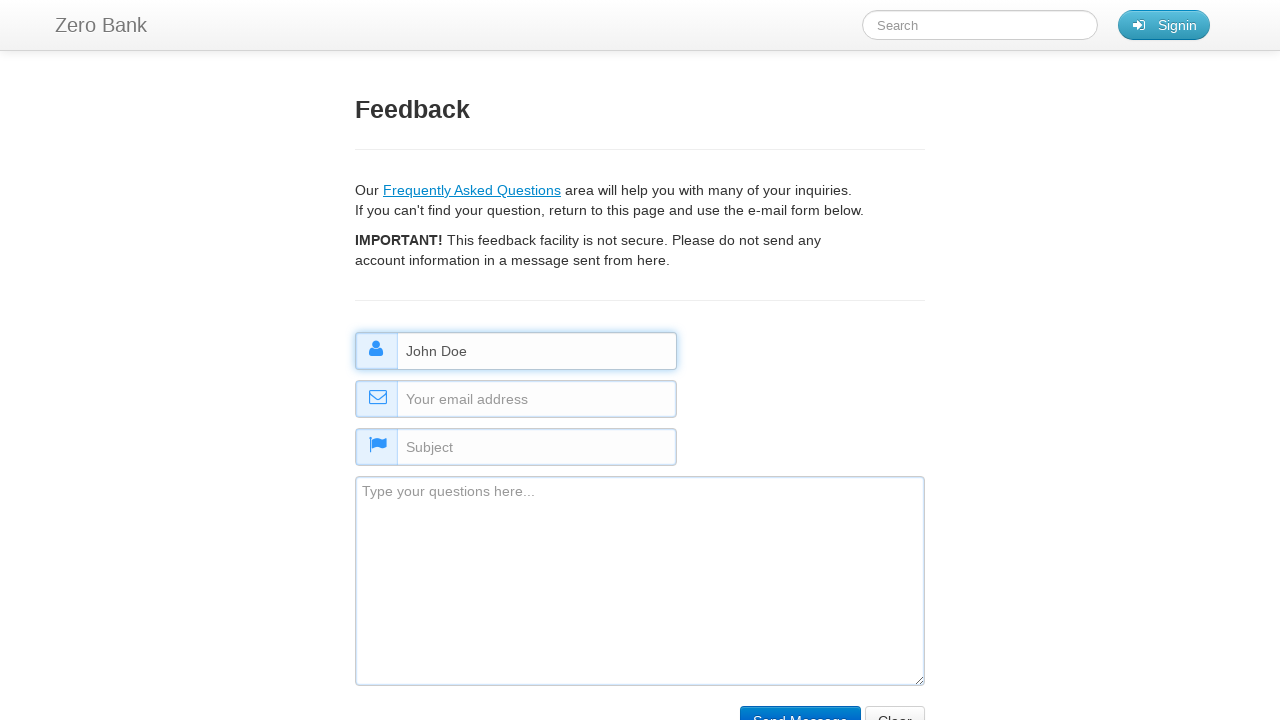

Filled email field with 'johndoe@example.com' on #email
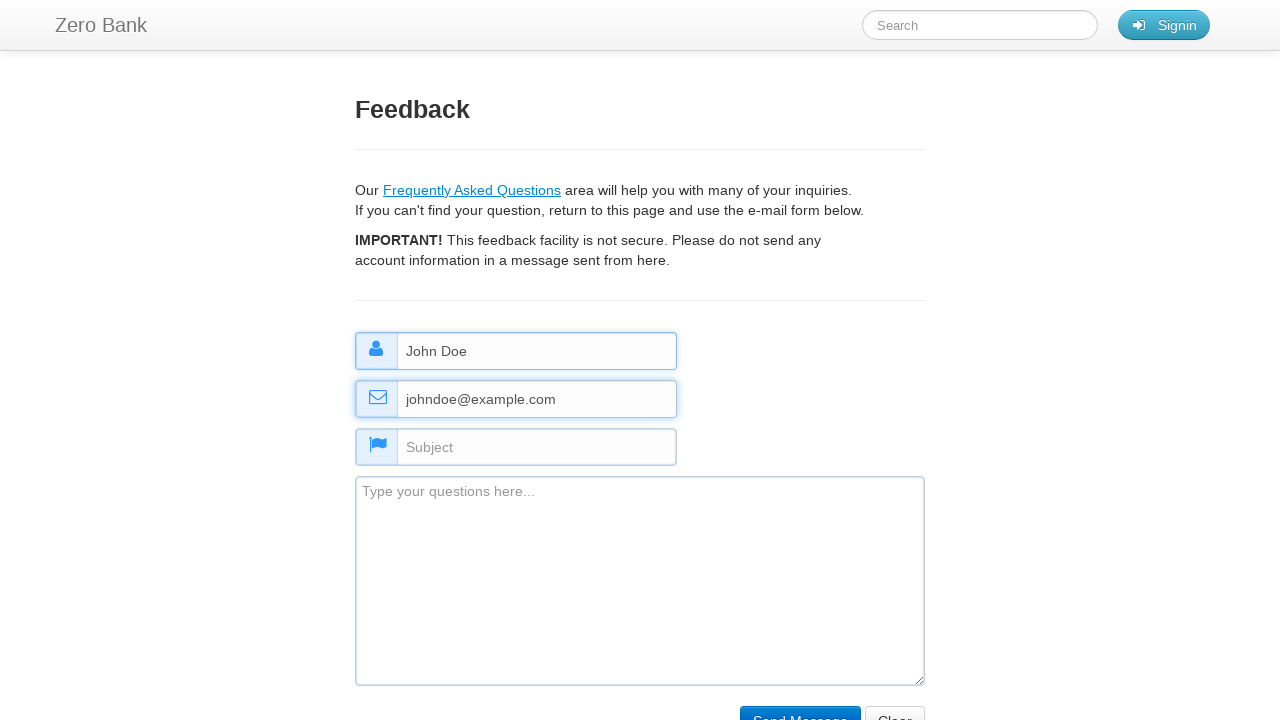

Filled subject field with 'Test inquiry' on #subject
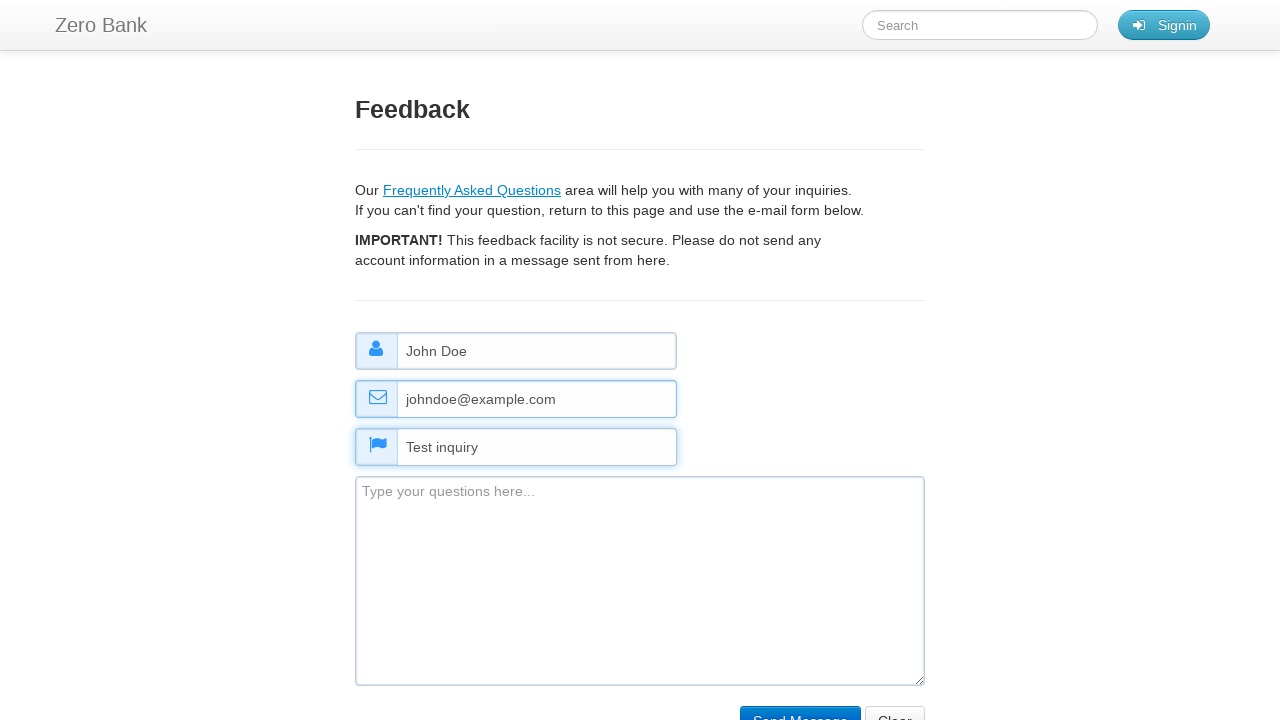

Filled comment field with test feedback message on #comment
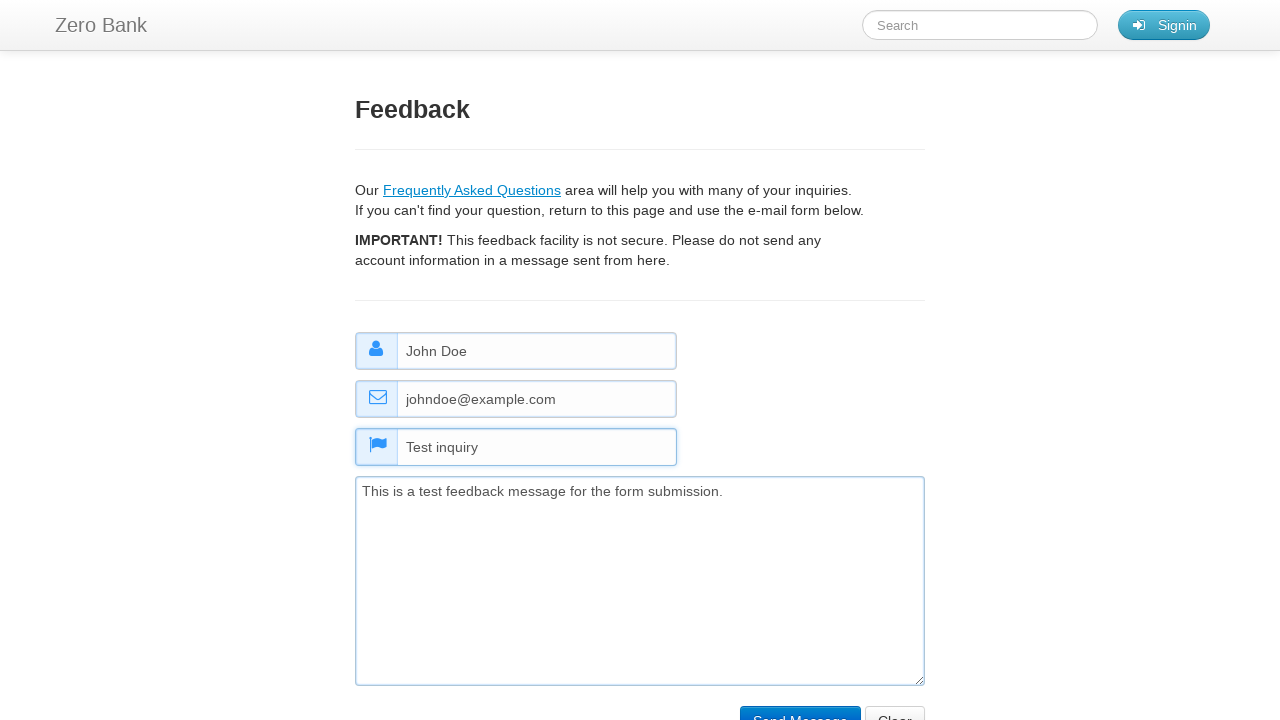

Clicked submit button to submit feedback form at (800, 705) on input[name="submit"]
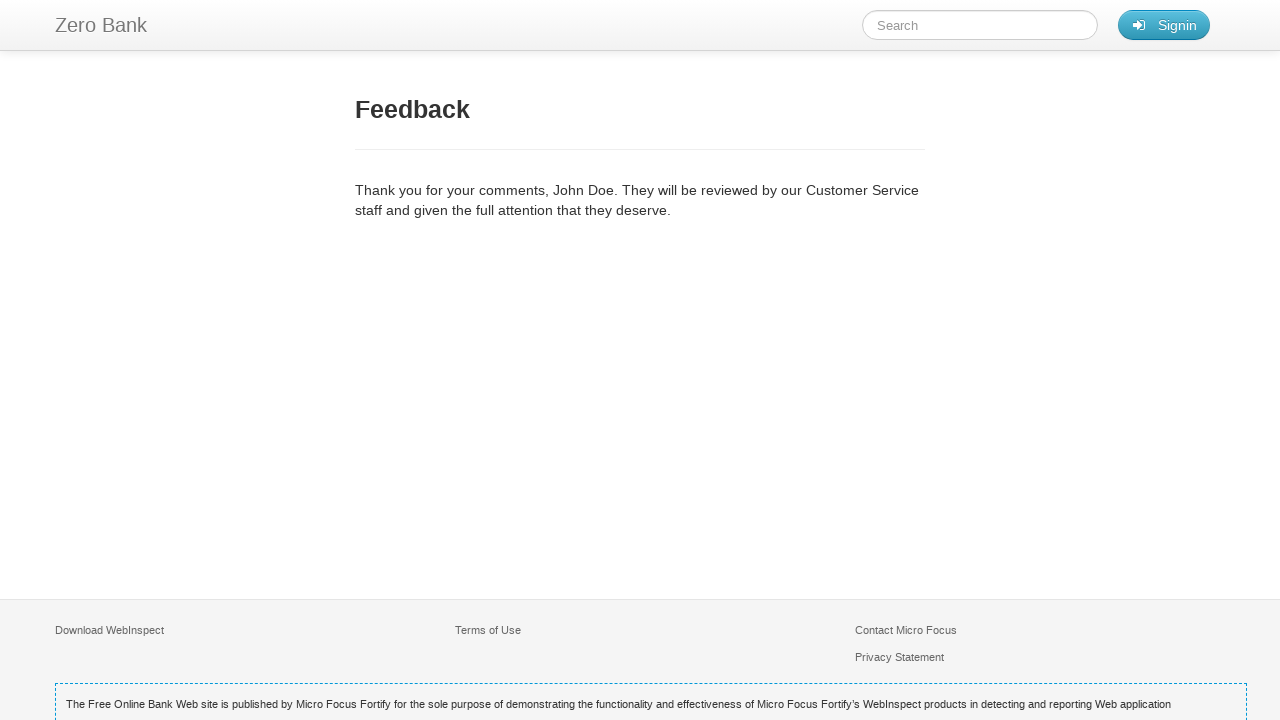

Feedback form submitted successfully and confirmation page loaded
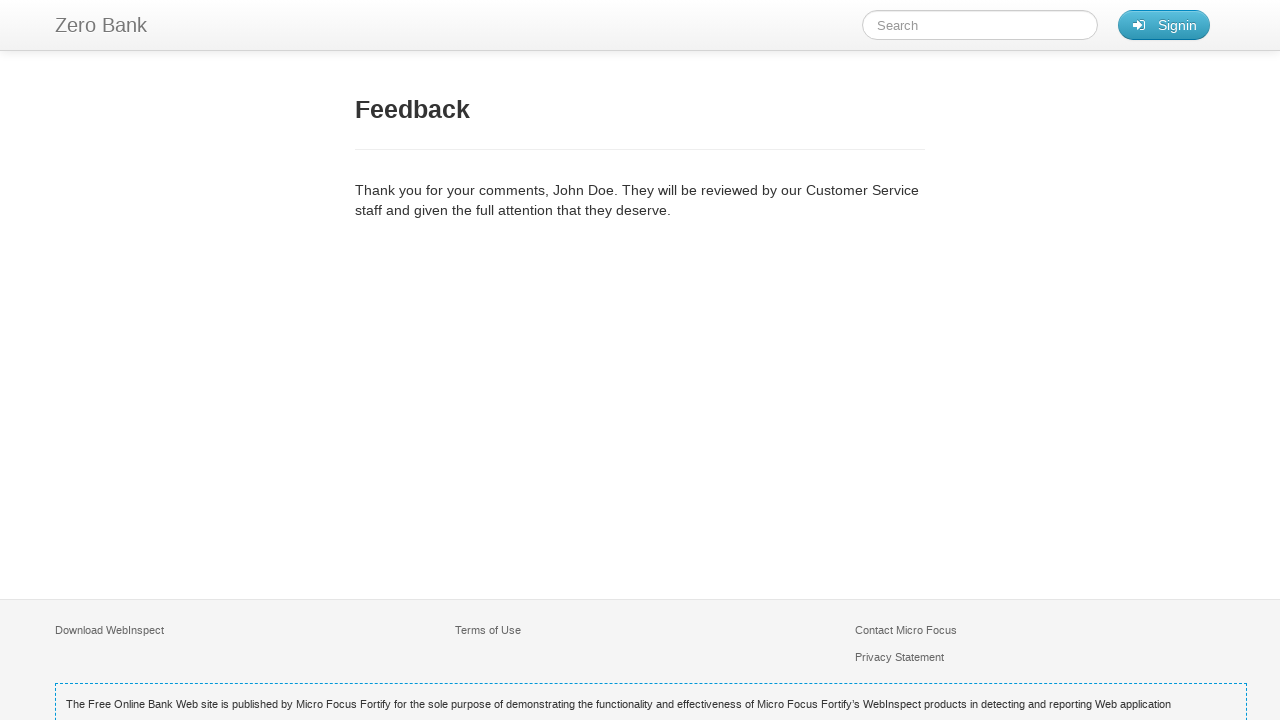

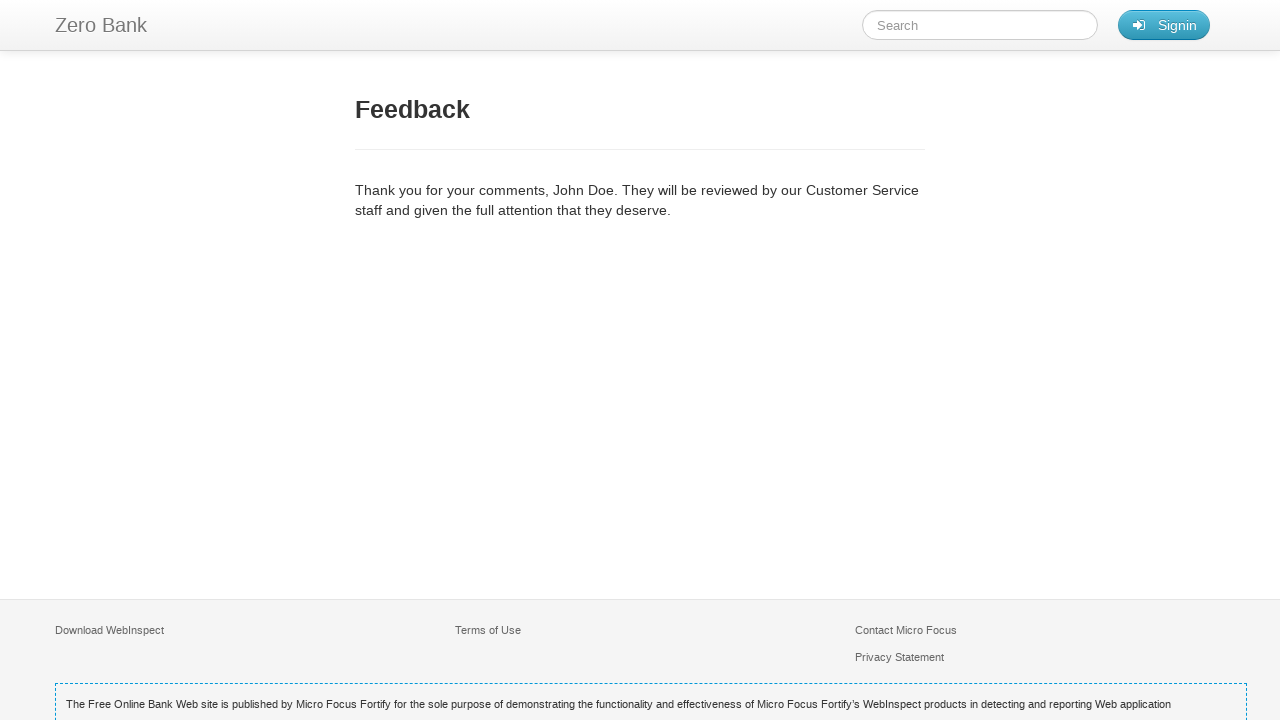